Tests the Add/Remove Elements functionality by clicking to add multiple elements, then clicking delete buttons to remove some of them, verifying the interactive button behavior on the page.

Starting URL: http://the-internet.herokuapp.com/

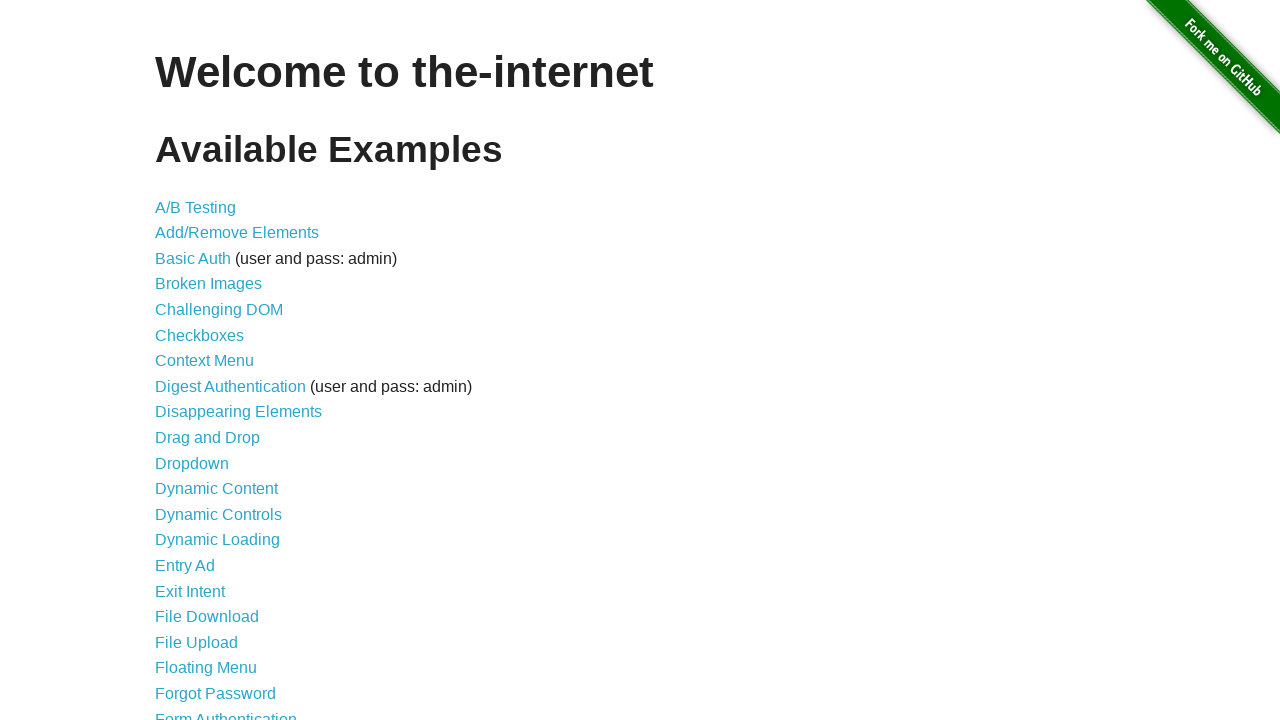

Clicked on 'Add/Remove Elements' link to navigate to test page at (237, 233) on text=Add/Remove Elements
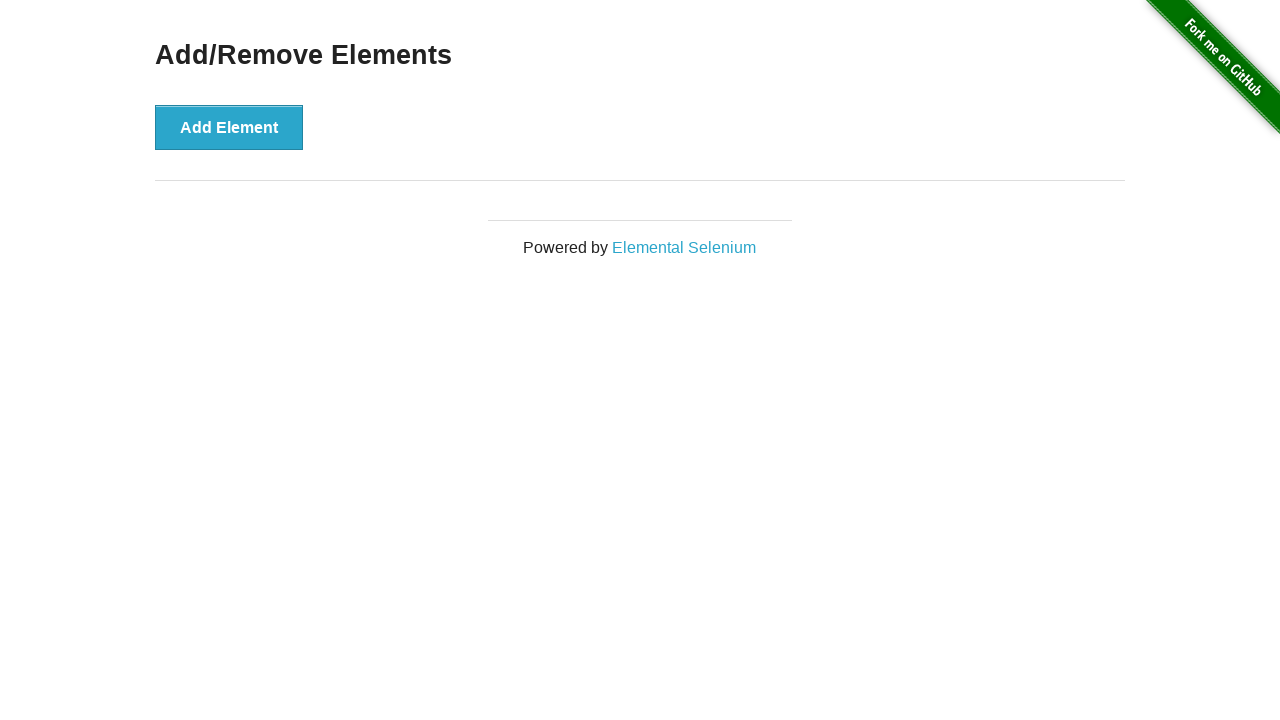

Add button became visible
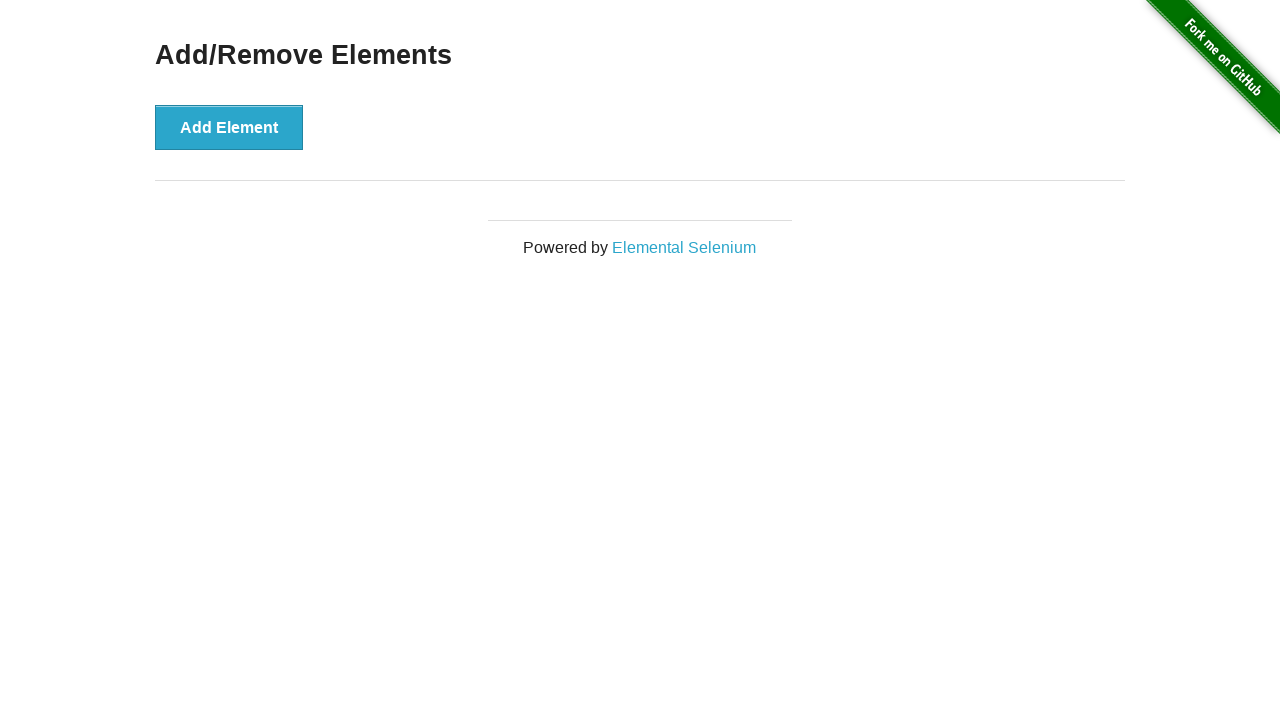

Clicked 'Add Element' button (click 1 of 5) at (229, 127) on xpath=//*[@id="content"]/div/button
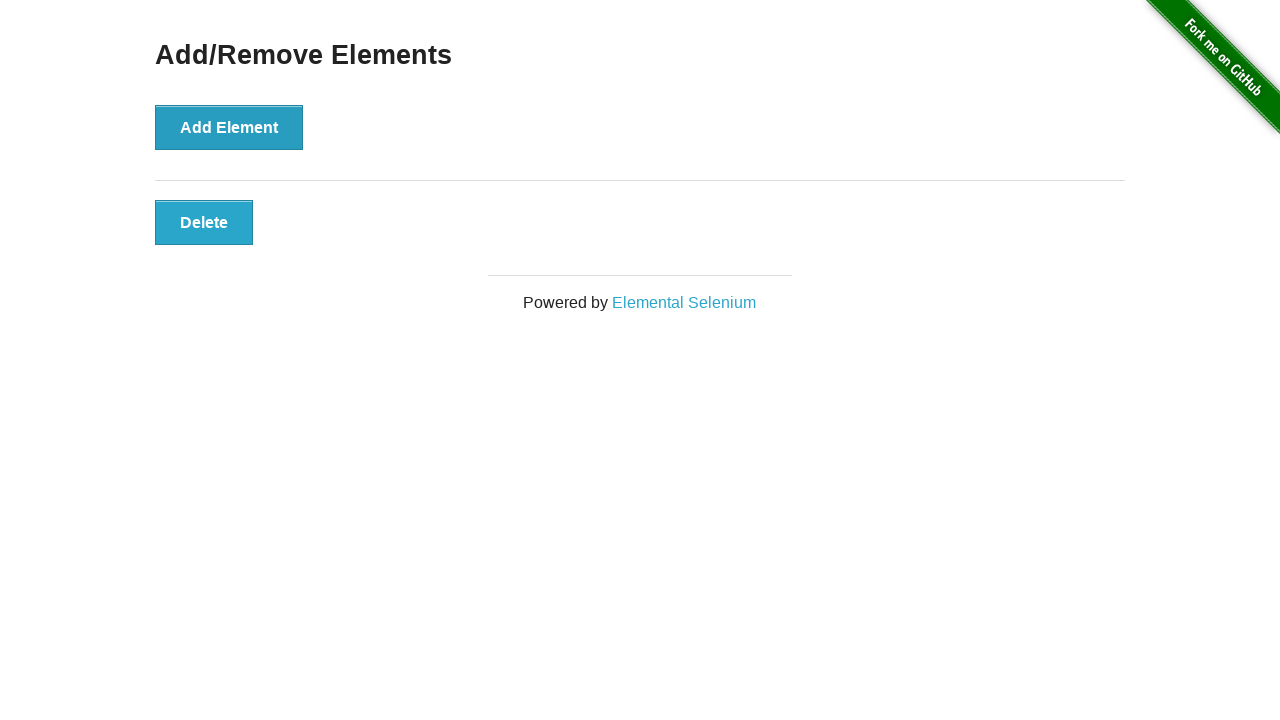

Clicked 'Add Element' button (click 2 of 5) at (229, 127) on xpath=//*[@id="content"]/div/button
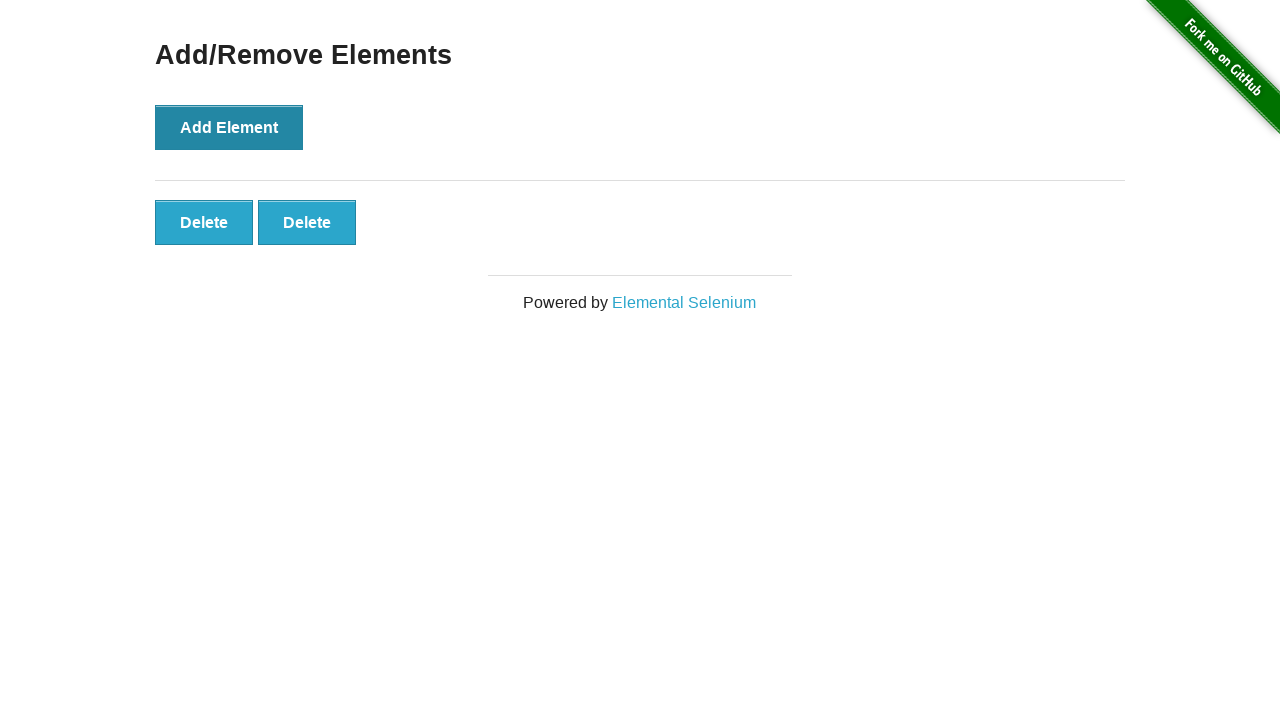

Clicked 'Add Element' button (click 3 of 5) at (229, 127) on xpath=//*[@id="content"]/div/button
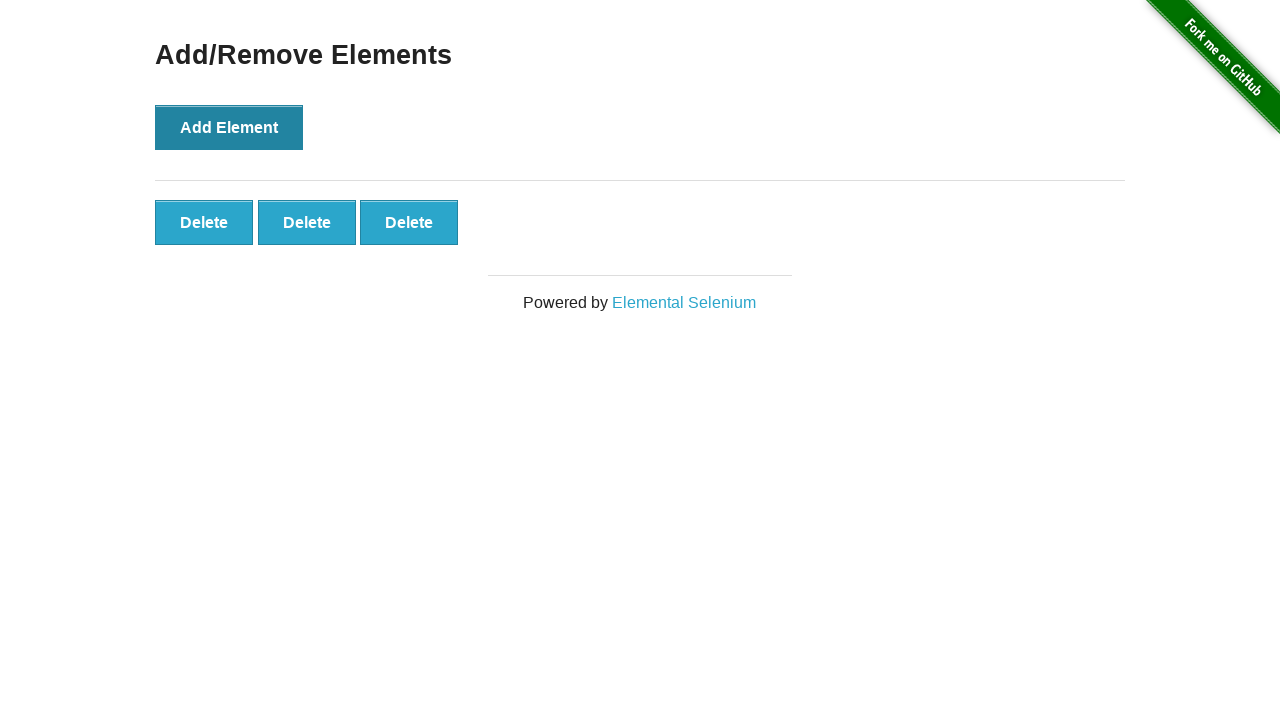

Clicked 'Add Element' button (click 4 of 5) at (229, 127) on xpath=//*[@id="content"]/div/button
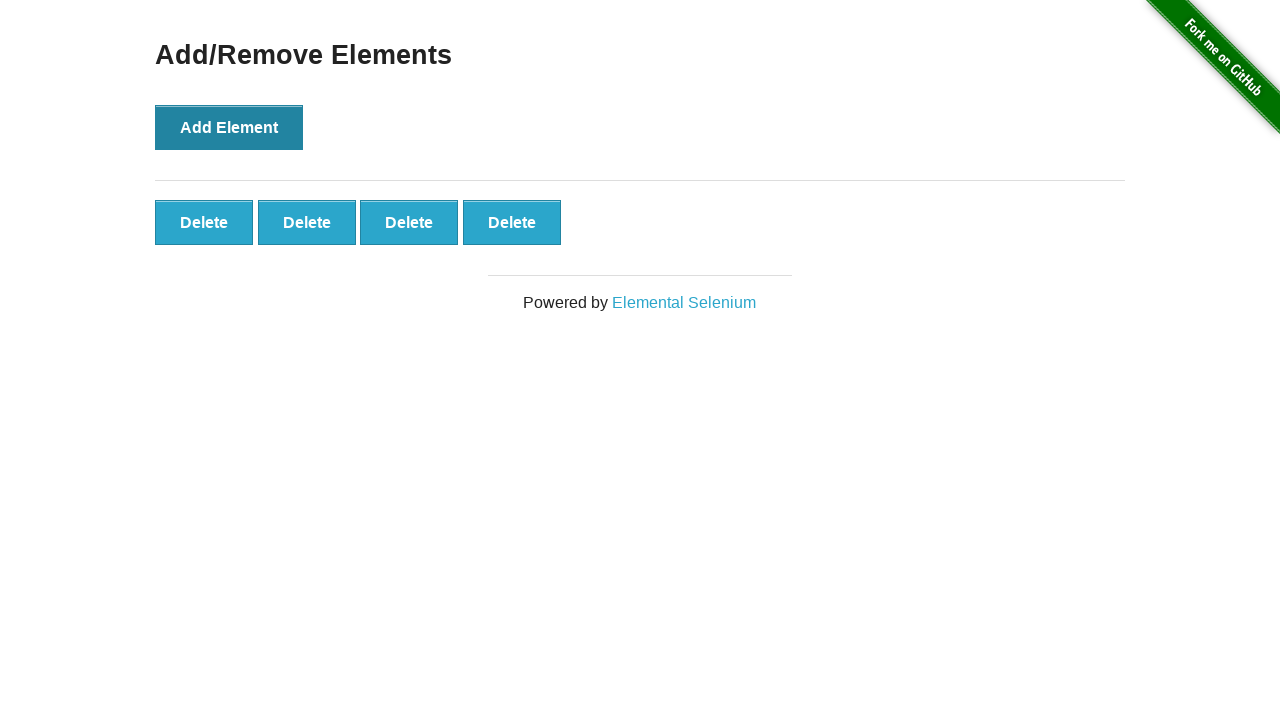

Clicked 'Add Element' button (click 5 of 5) at (229, 127) on xpath=//*[@id="content"]/div/button
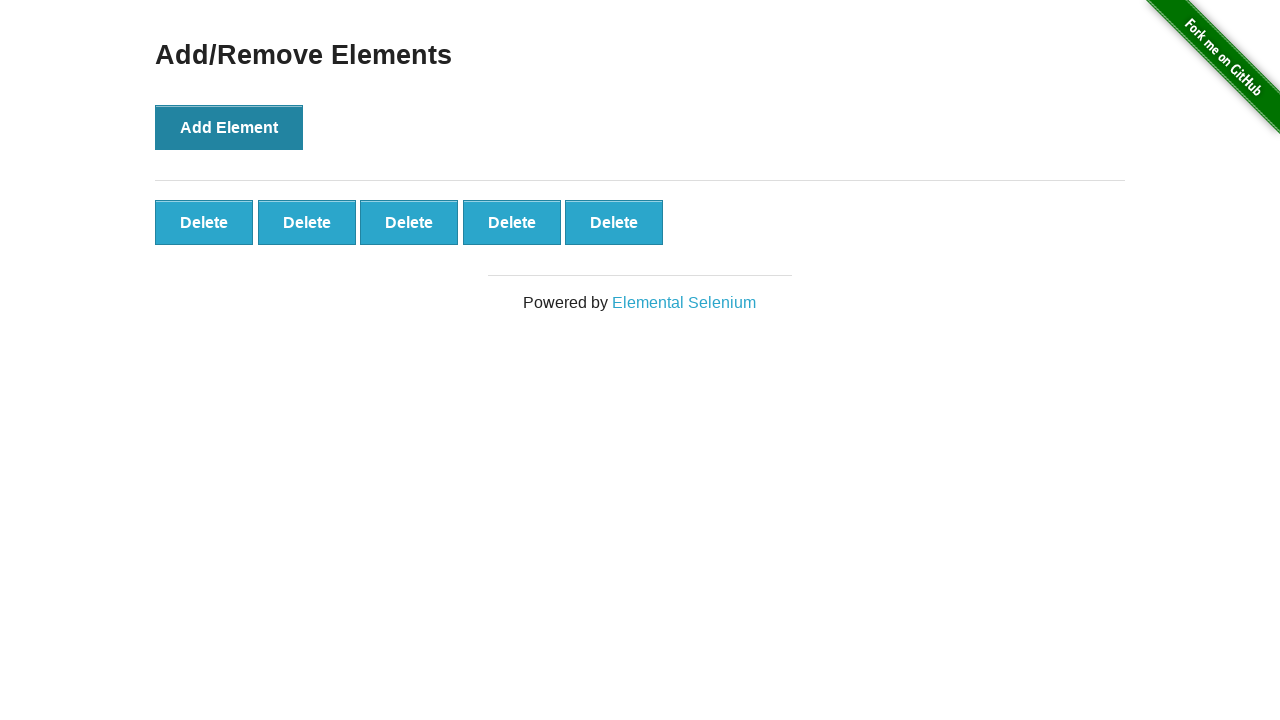

Delete buttons appeared after adding elements
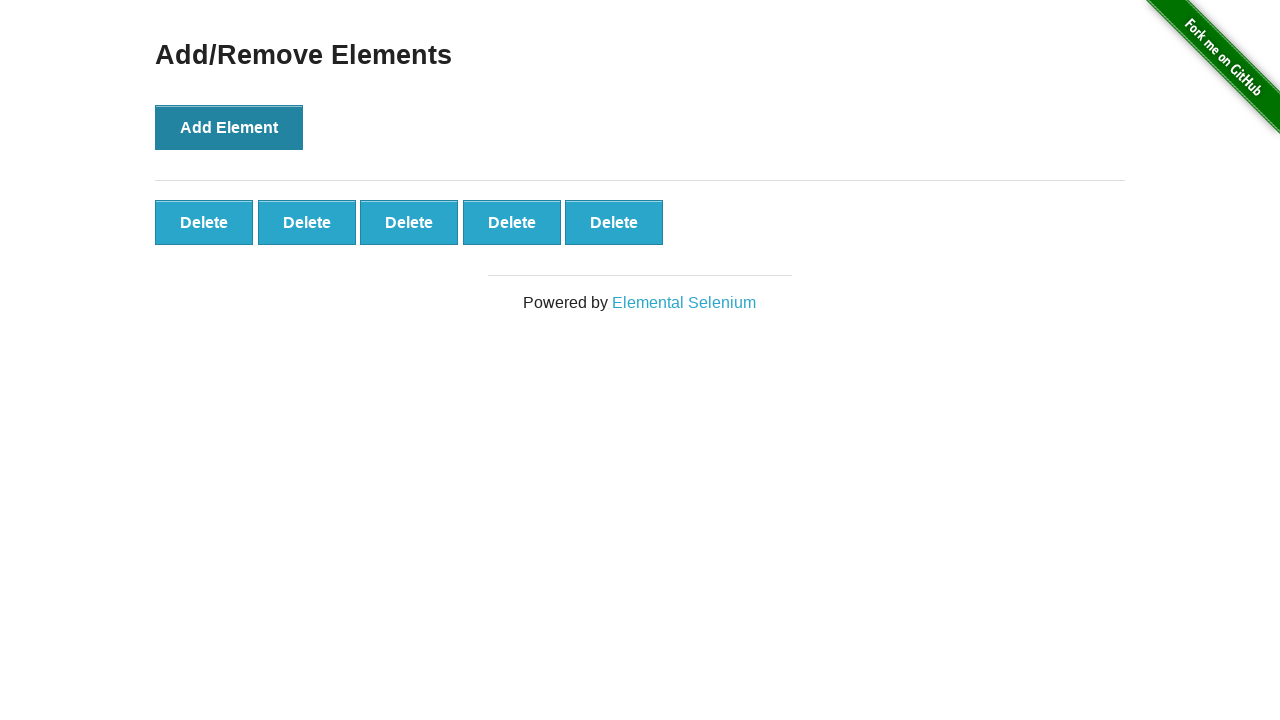

Clicked delete button to remove element (removal 1 of 3) at (204, 222) on xpath=//*[@id="elements"]/button[1]
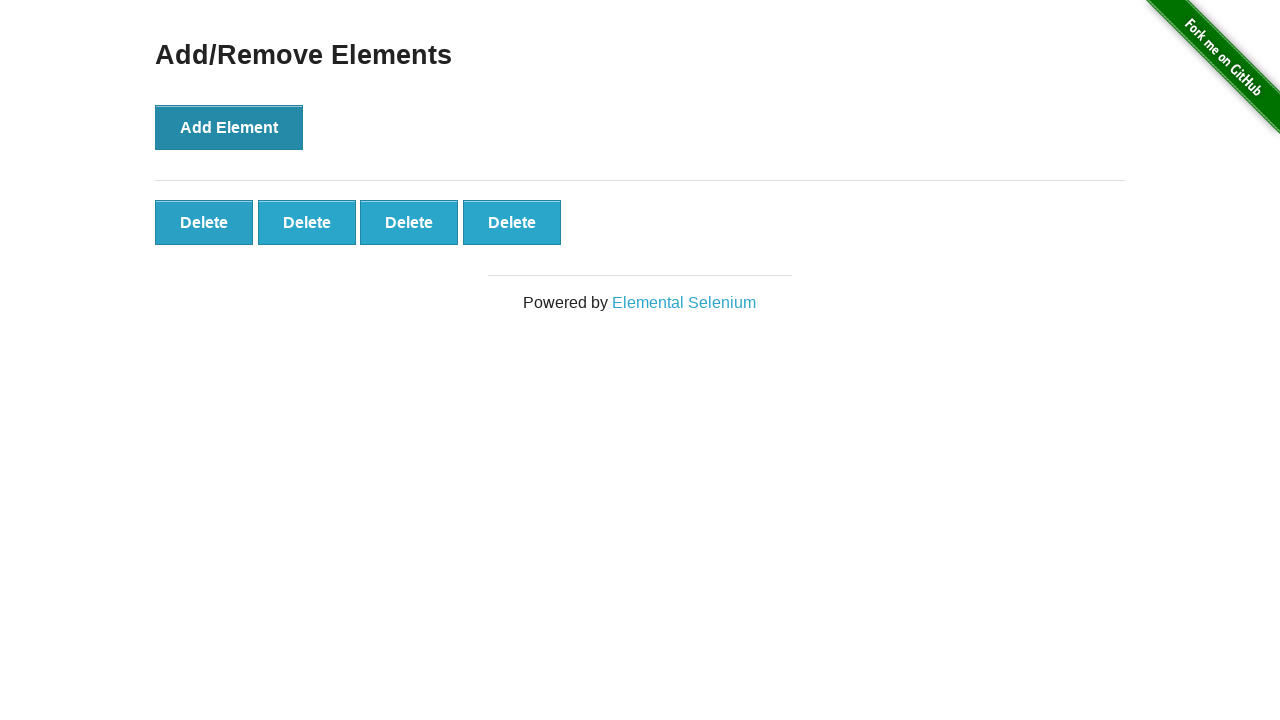

Clicked delete button to remove element (removal 2 of 3) at (204, 222) on xpath=//*[@id="elements"]/button[1]
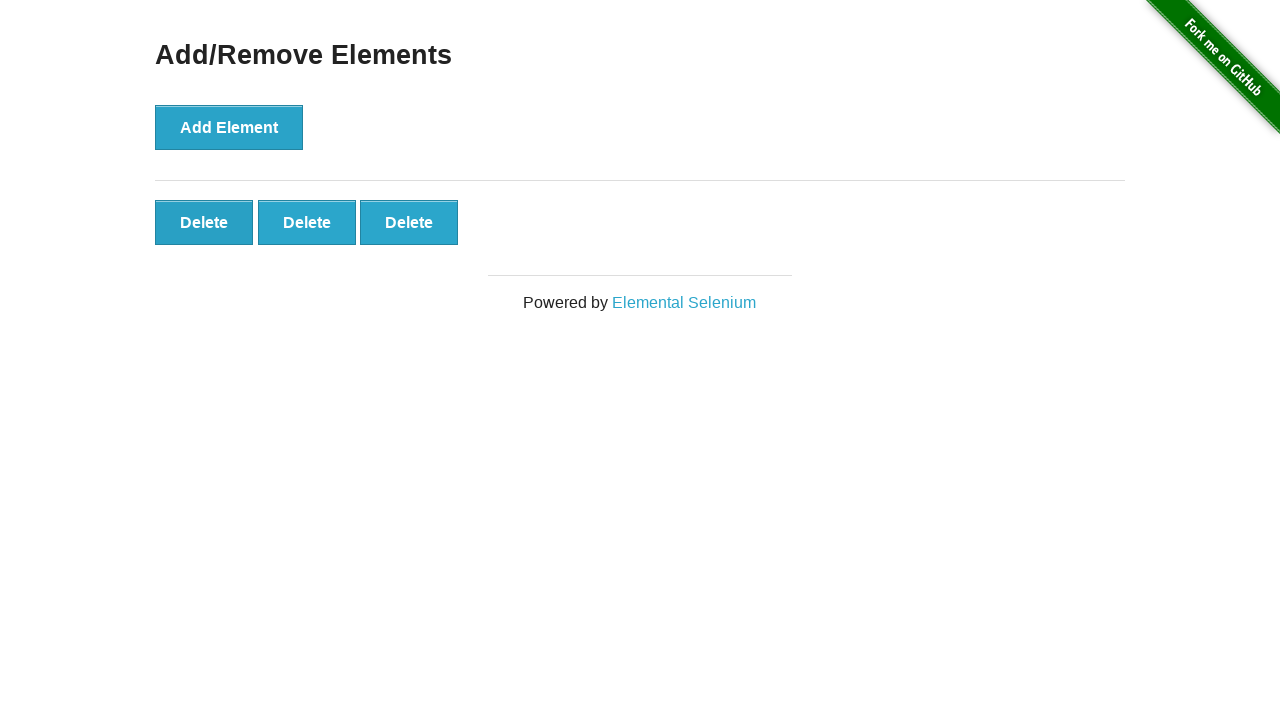

Clicked delete button to remove element (removal 3 of 3) at (204, 222) on xpath=//*[@id="elements"]/button[1]
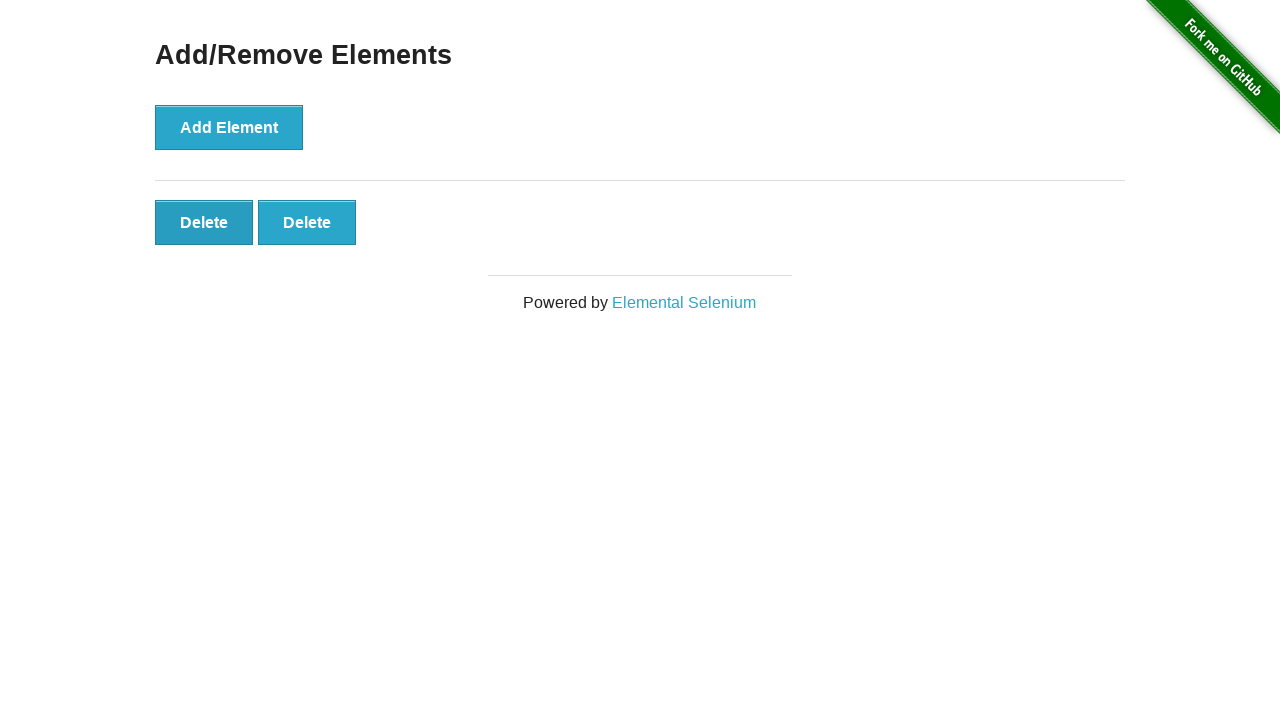

Verified elements container is displayed with 2 remaining elements
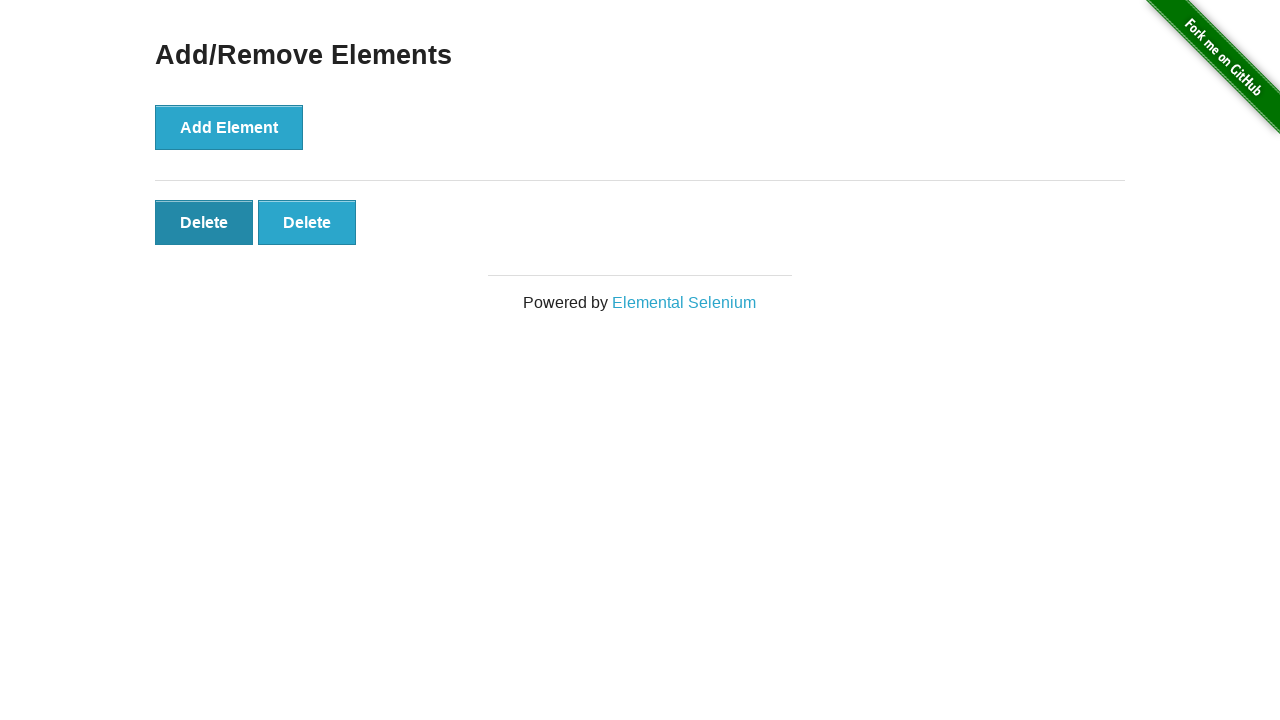

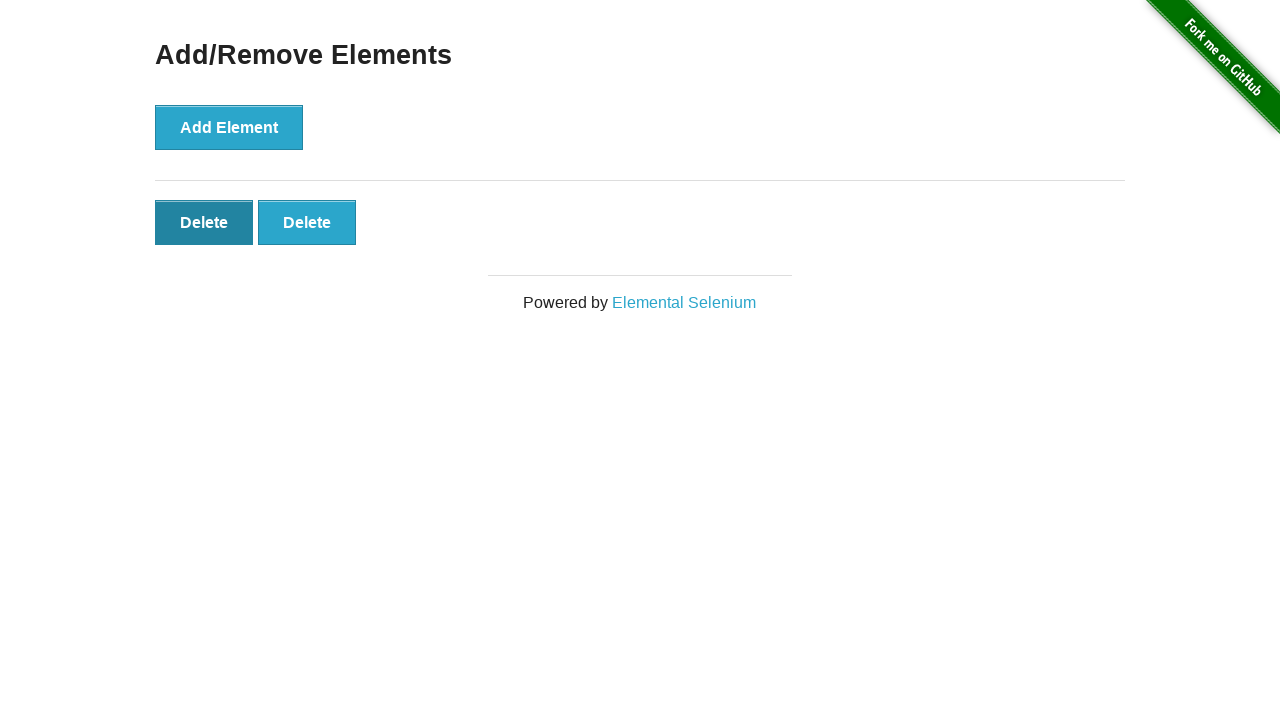